Tests JavaScript alert handling functionality including accepting a simple alert, dismissing a confirm alert, and entering text in a prompt alert on a demo automation testing site.

Starting URL: https://demo.automationtesting.in/Alerts.html

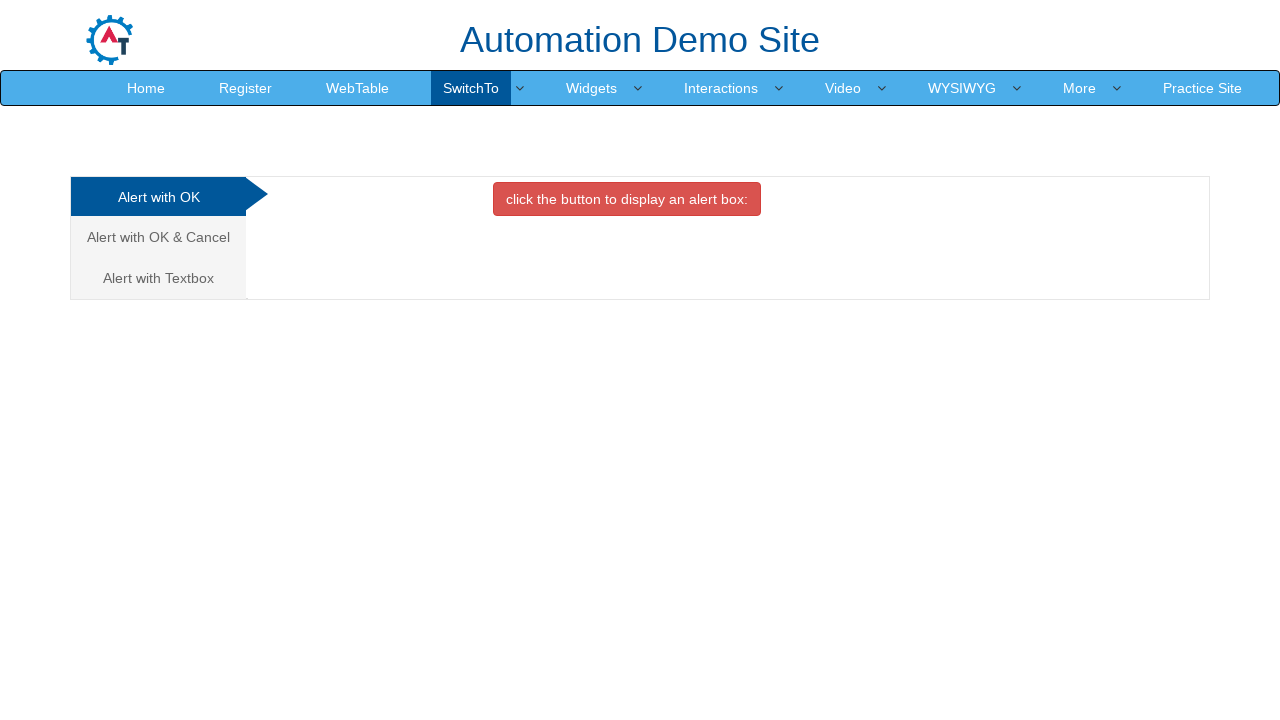

Clicked button to trigger simple alert at (627, 199) on button.btn.btn-danger
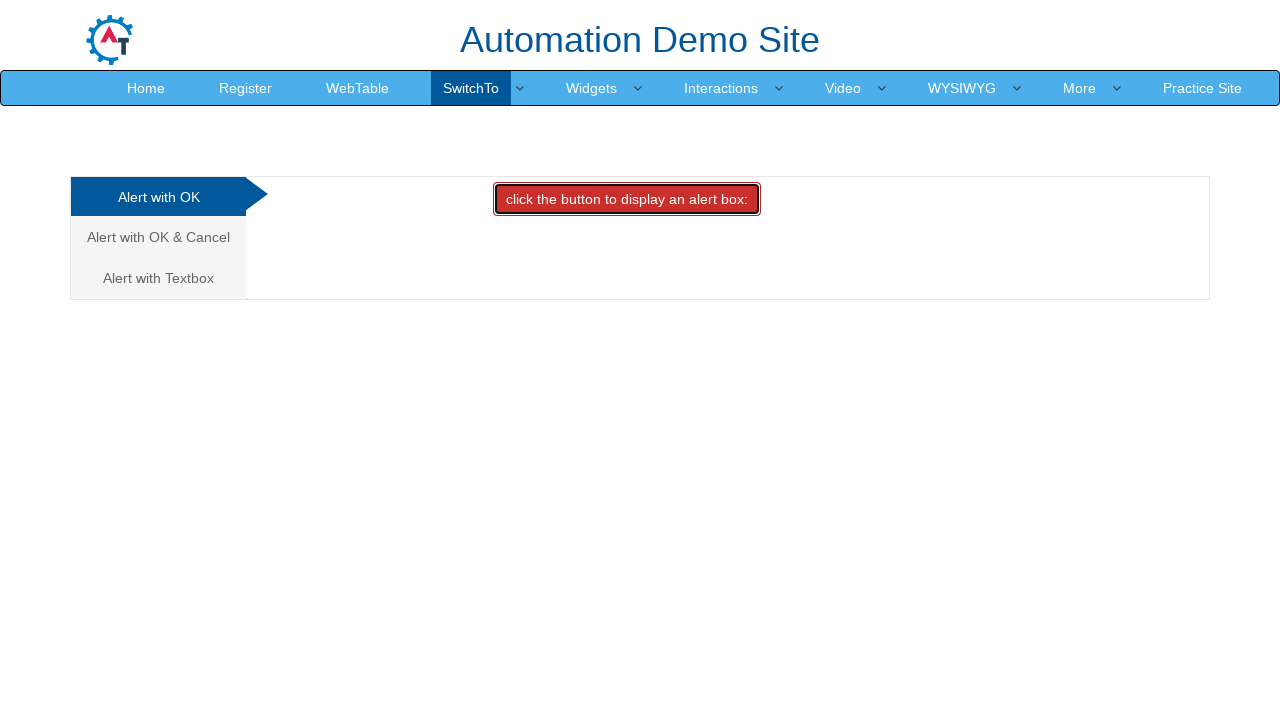

Set up dialog handler to accept simple alert
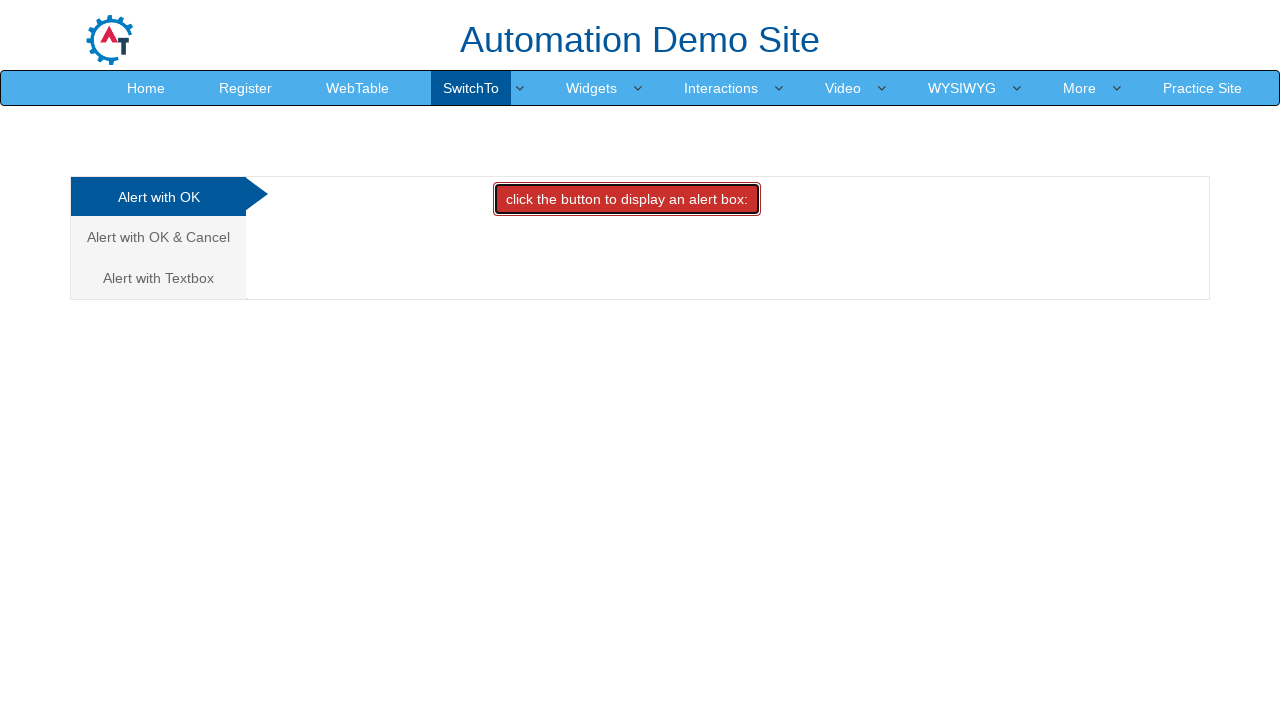

Waited 500ms for alert handling to complete
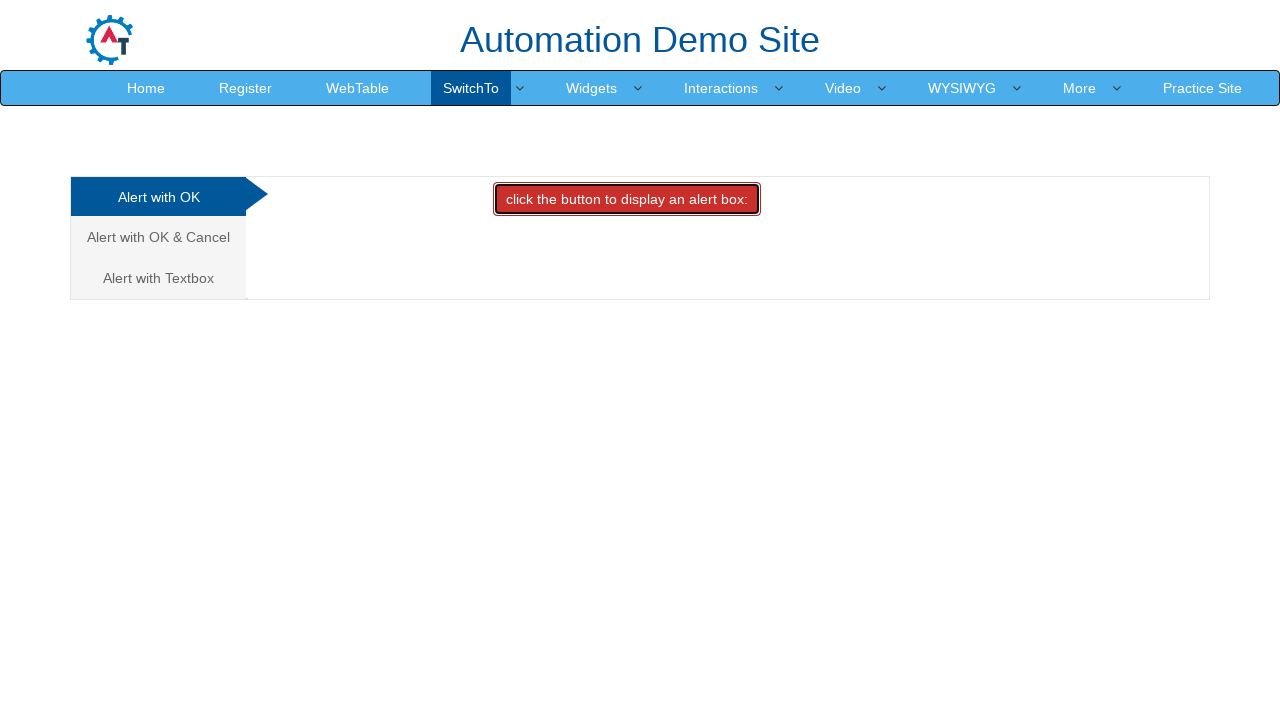

Clicked on 'Alert with OK & Cancel' tab at (158, 237) on a:has-text('Alert with OK & Cancel')
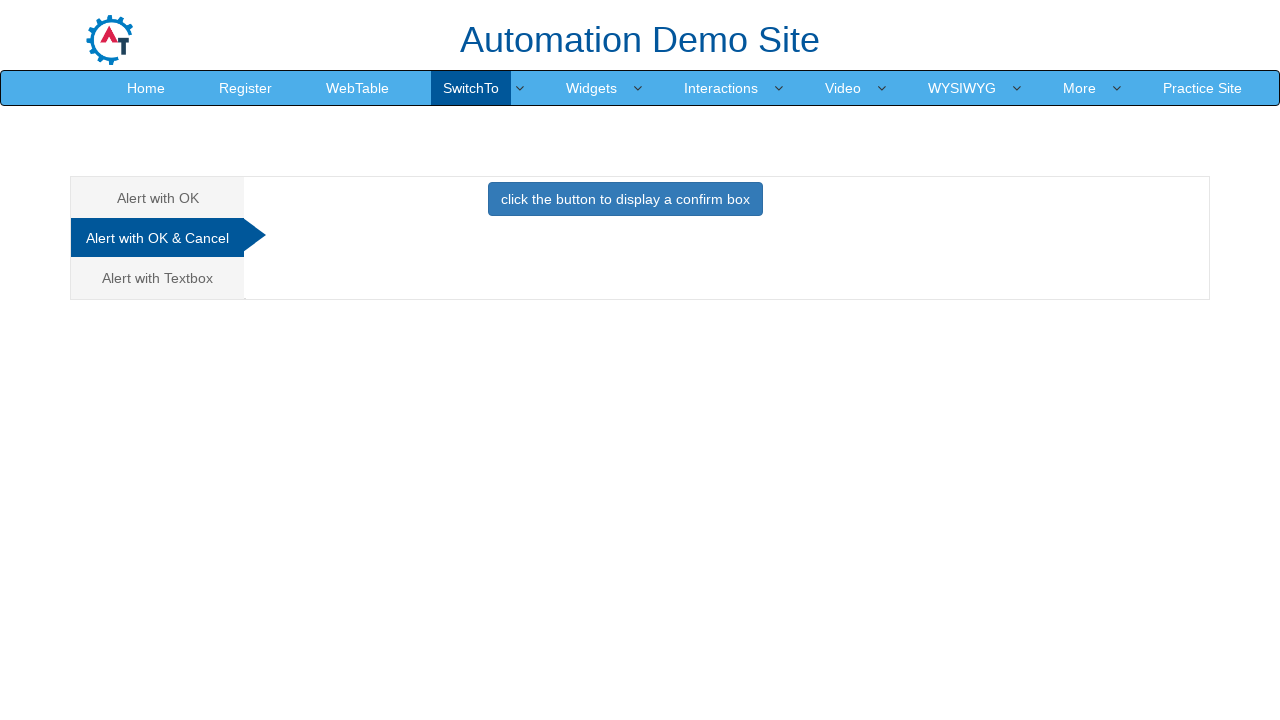

Clicked button to trigger confirm alert at (625, 199) on button.btn.btn-primary
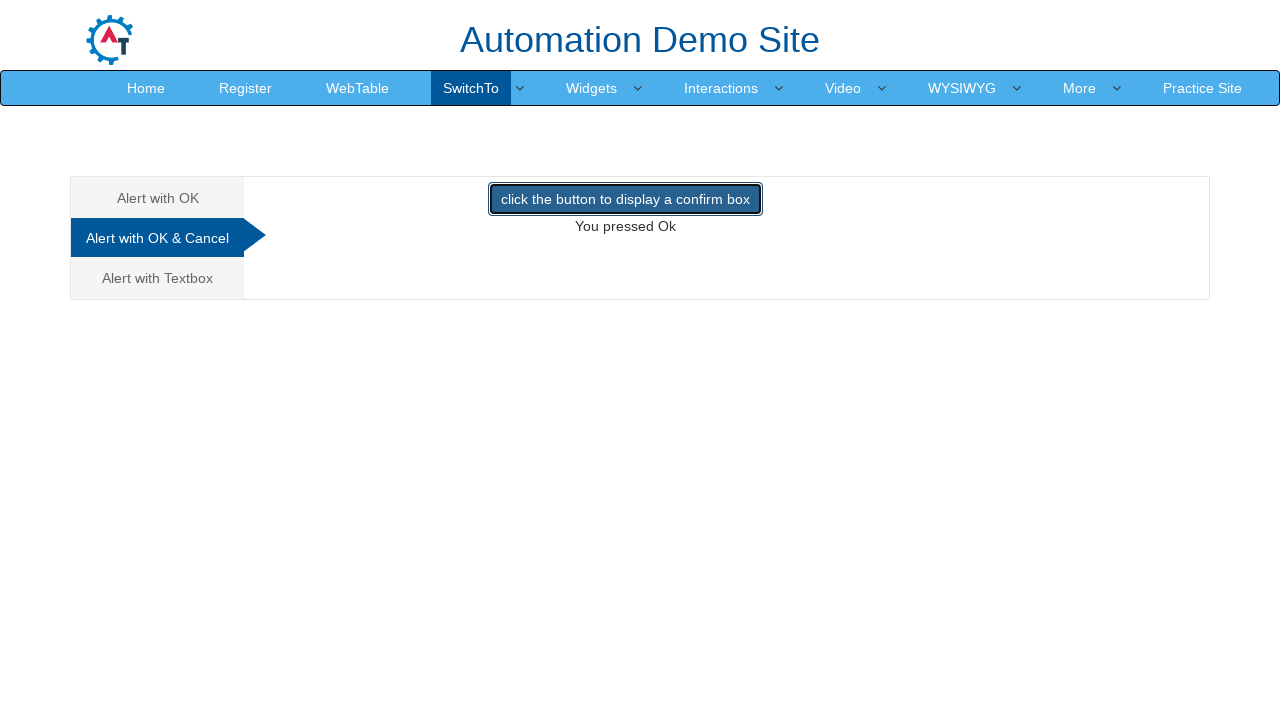

Set up dialog handler to dismiss confirm alert
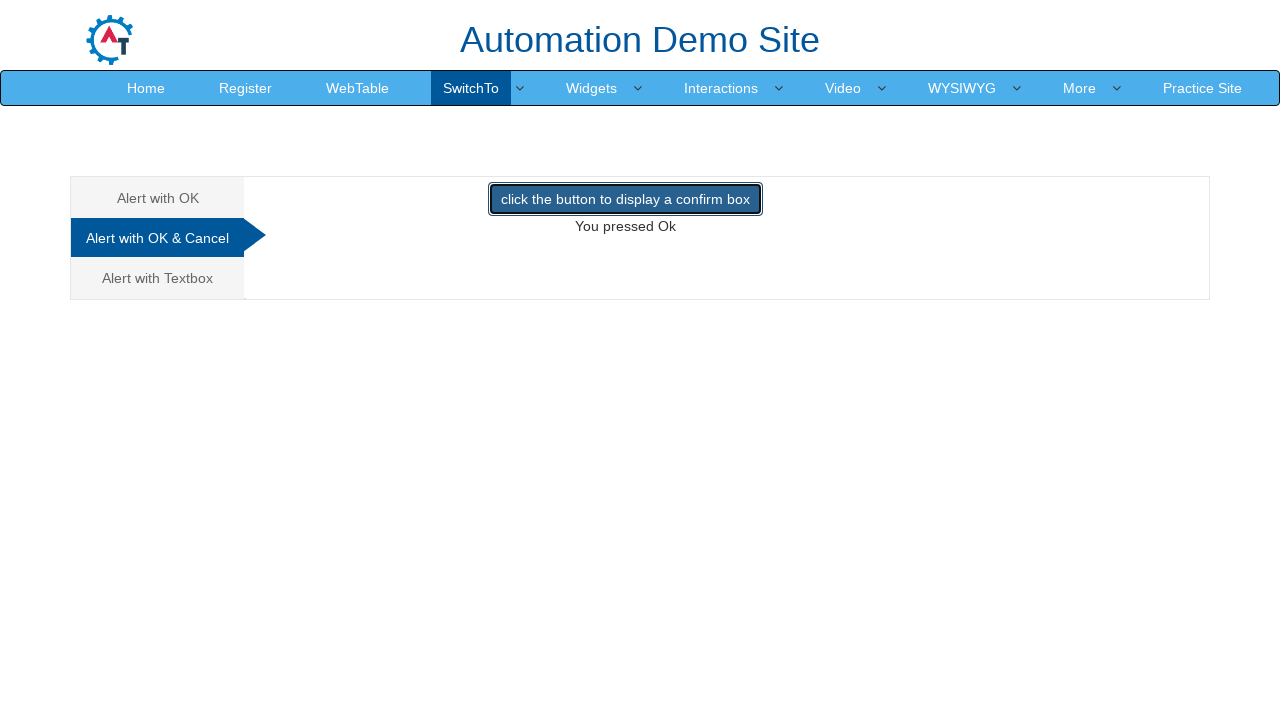

Waited 500ms for confirm alert handling to complete
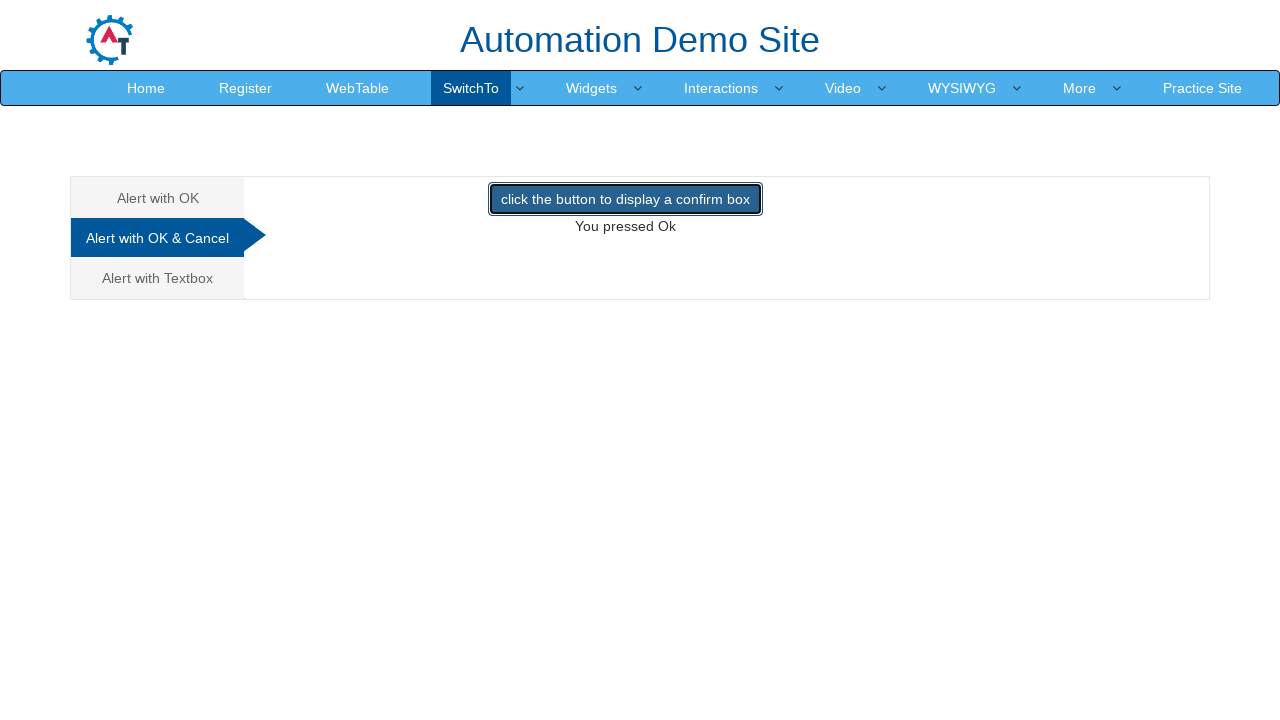

Clicked on 'Alert with Textbox' tab at (158, 278) on a:has-text('Alert with Textbox')
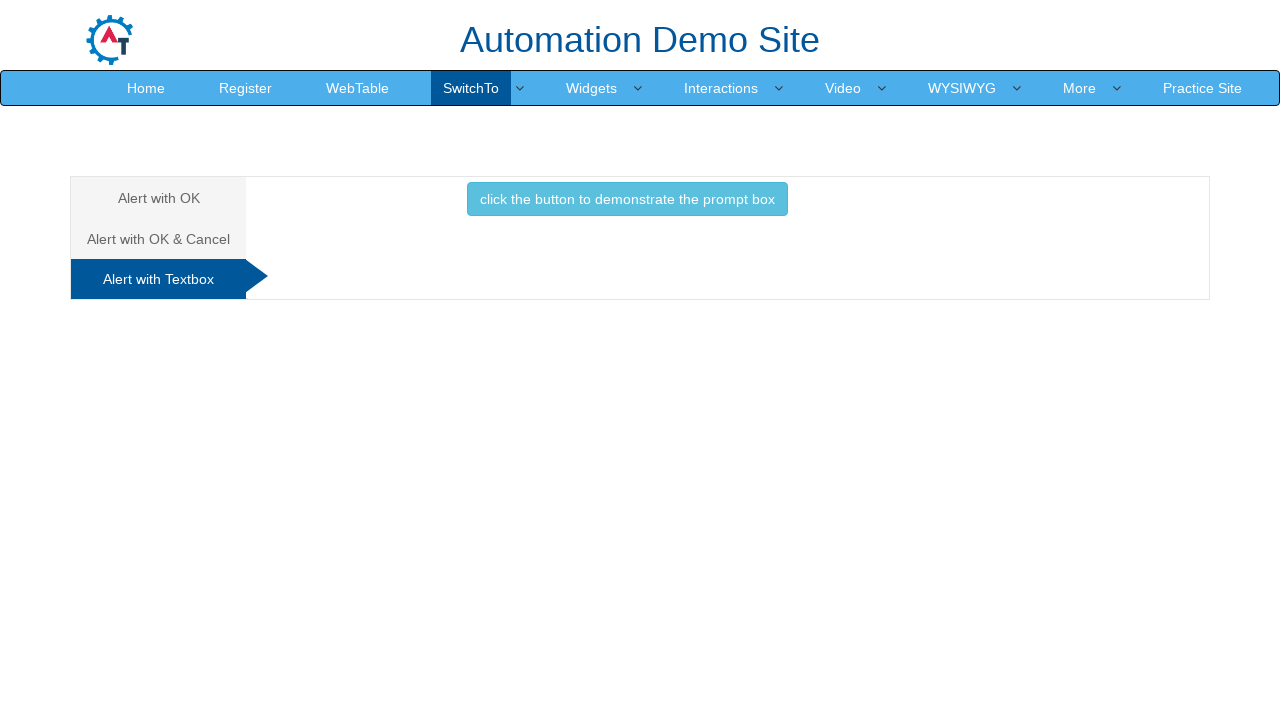

Clicked button to trigger prompt alert at (627, 199) on button.btn.btn-info
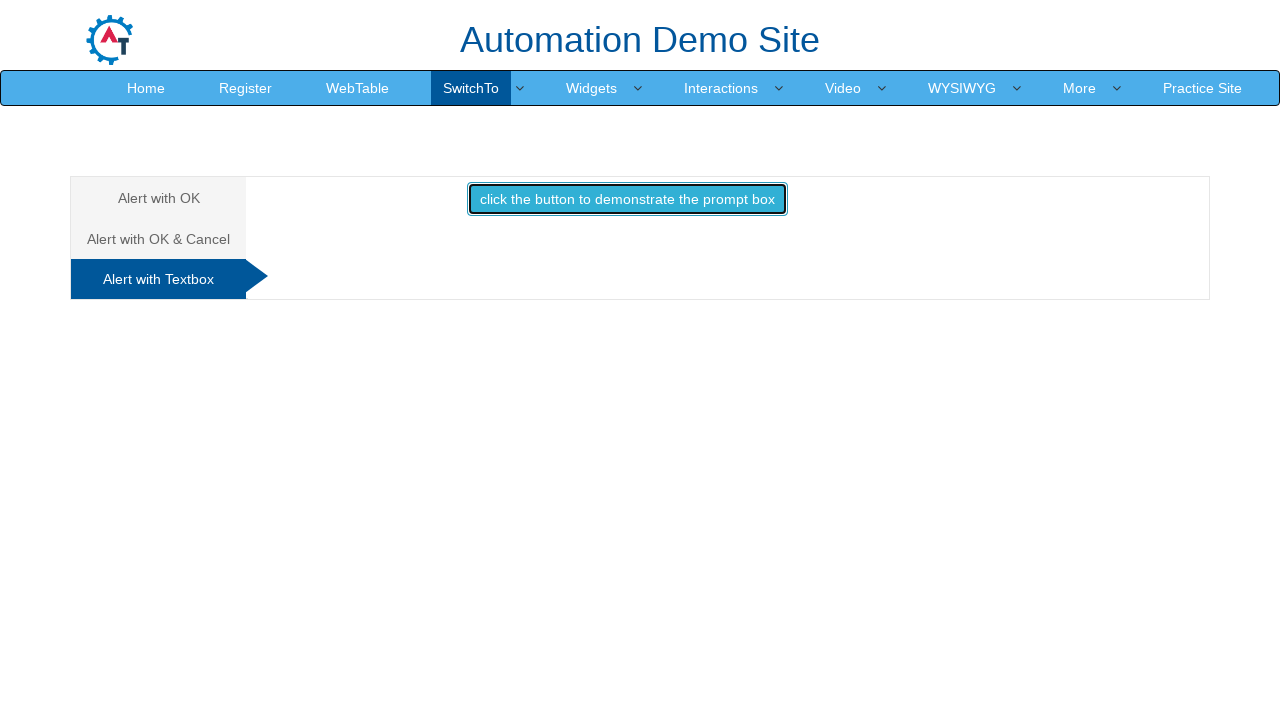

Set up dialog handler to accept prompt alert with text 'Krupa Nag'
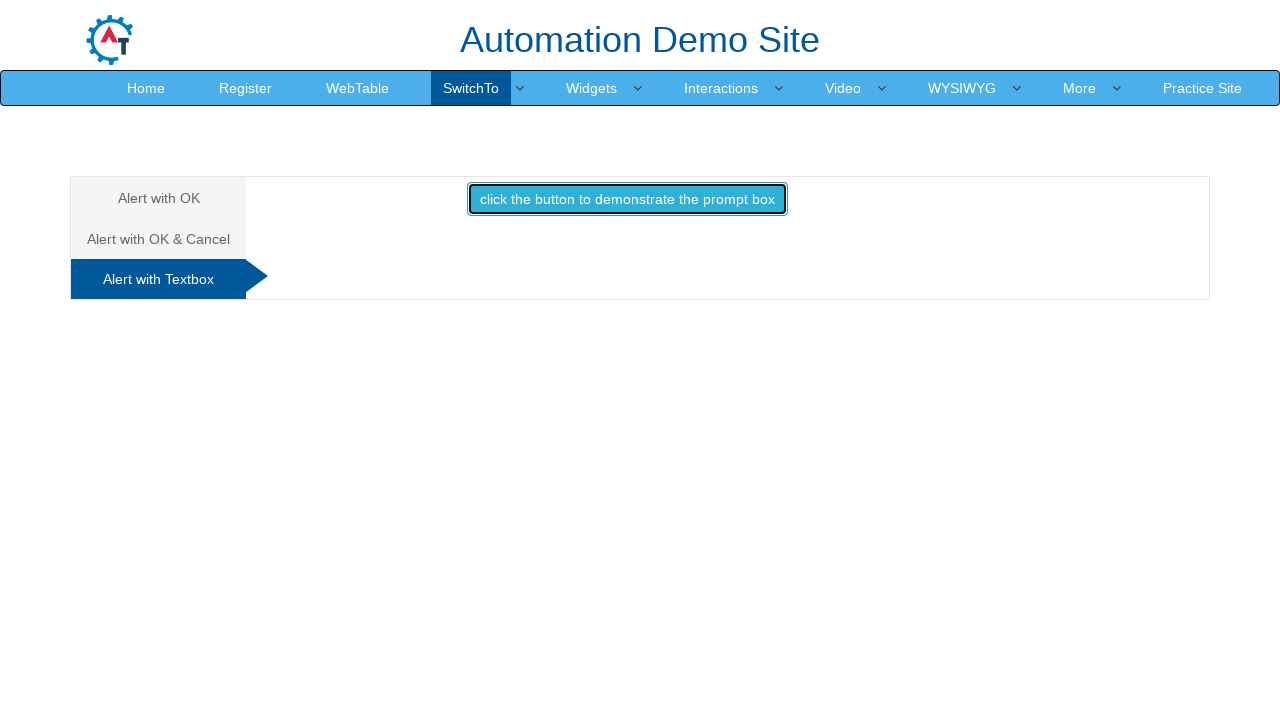

Waited 500ms for prompt alert handling to complete
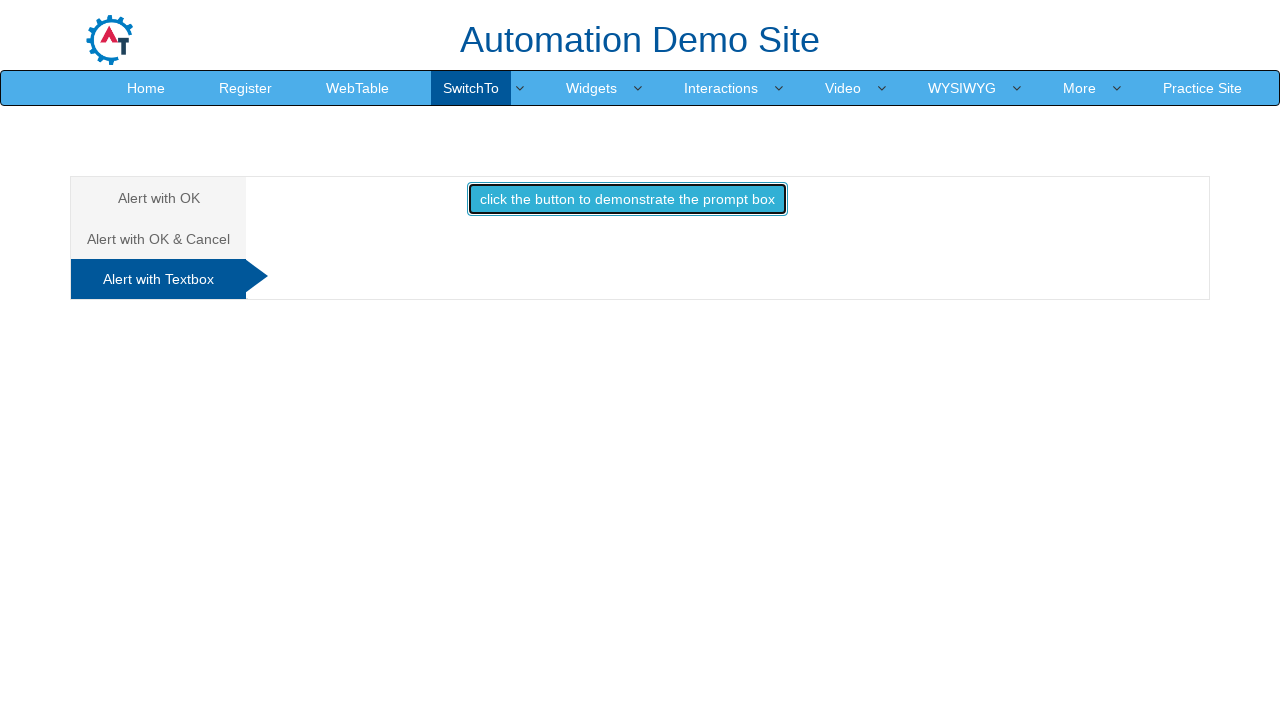

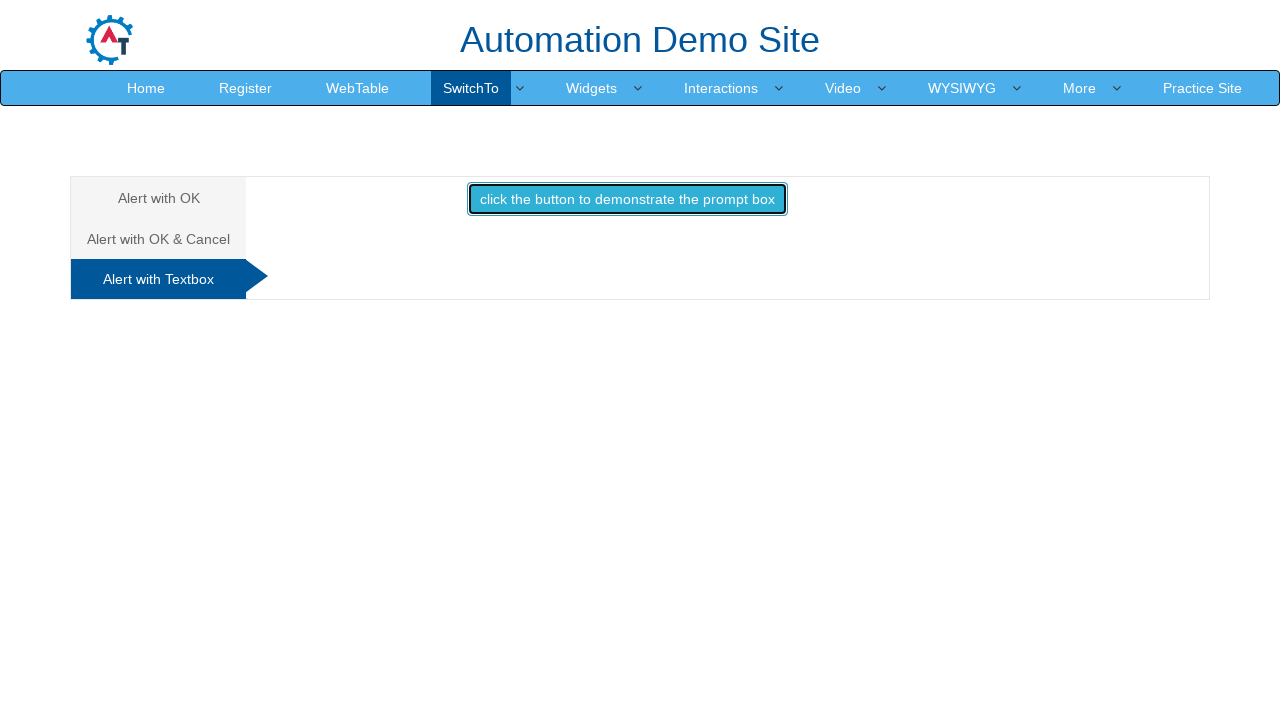